Tests the home page of a demo site by verifying the header text, description paragraph, and that the navigation menu is displayed.

Starting URL: https://kristinek.github.io/site

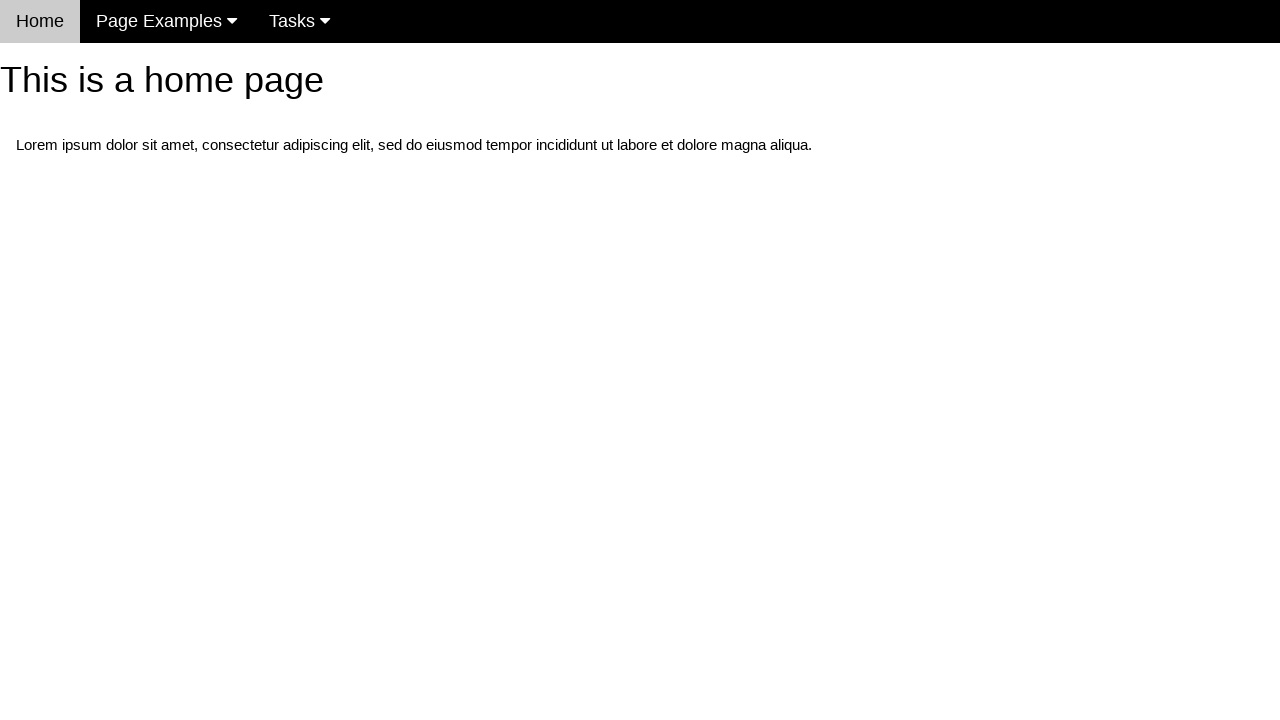

Navigated to home page at https://kristinek.github.io/site
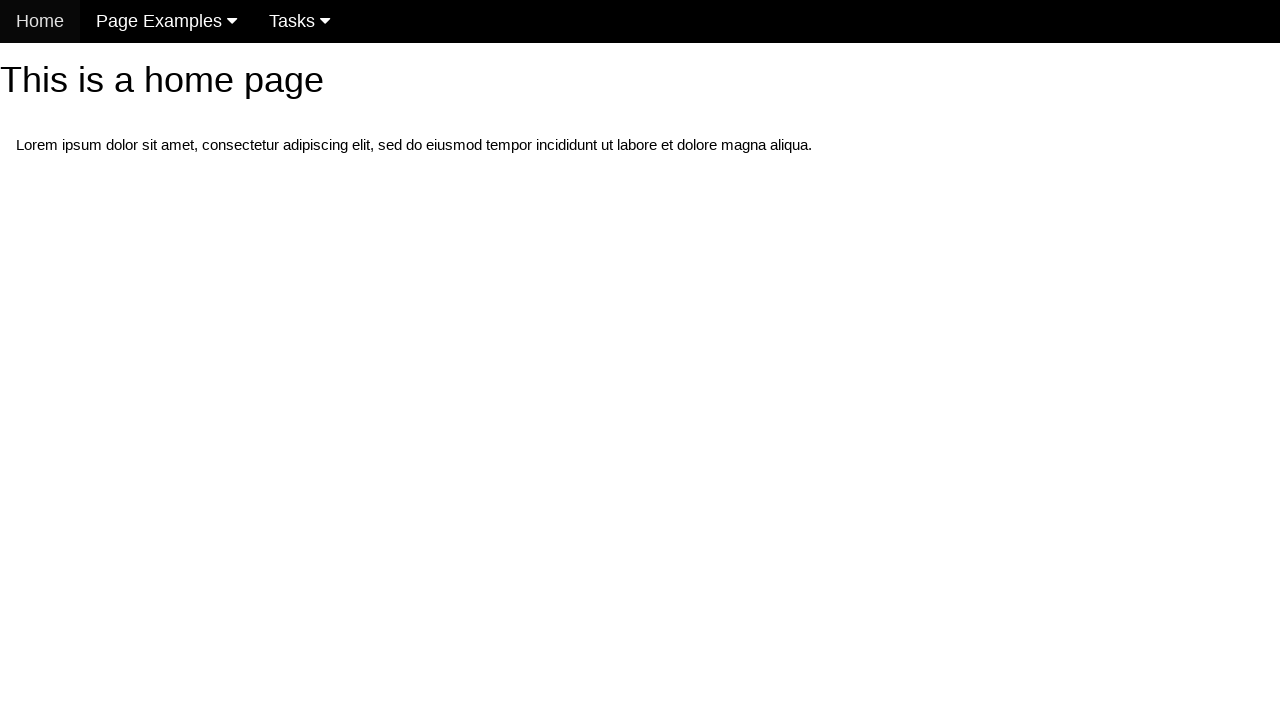

Located h1 header element
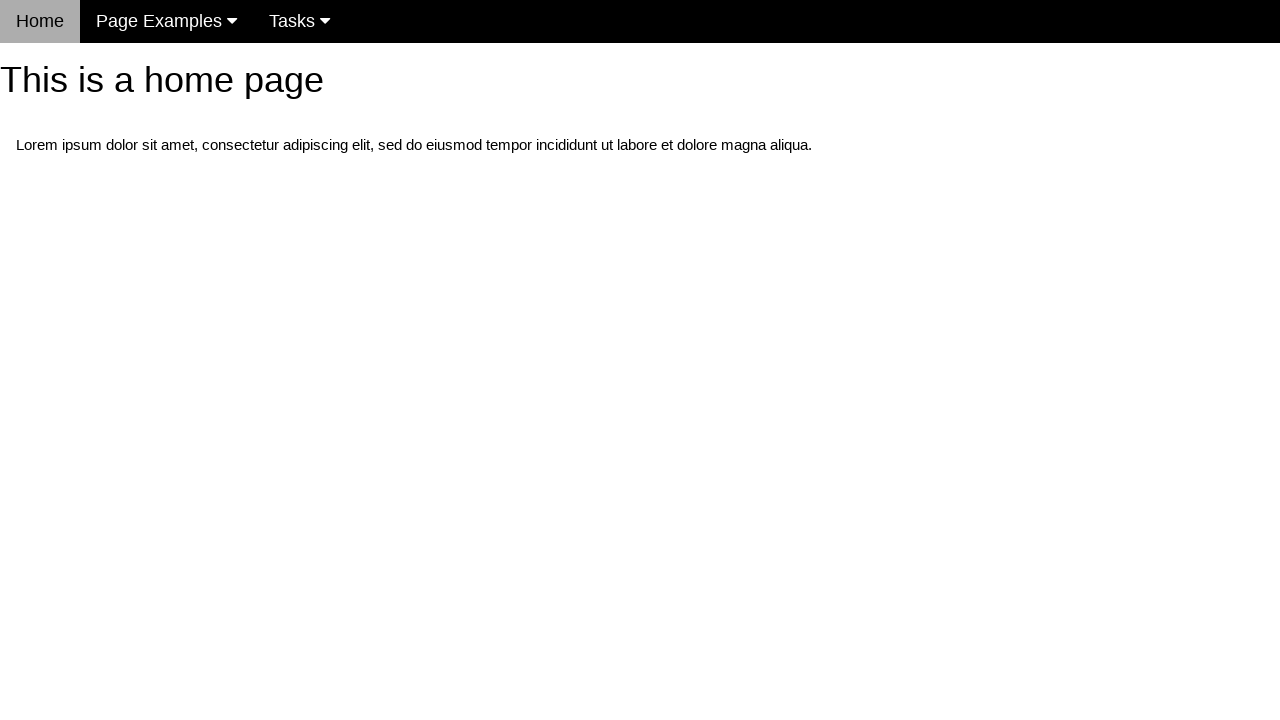

Waited for header element to be ready
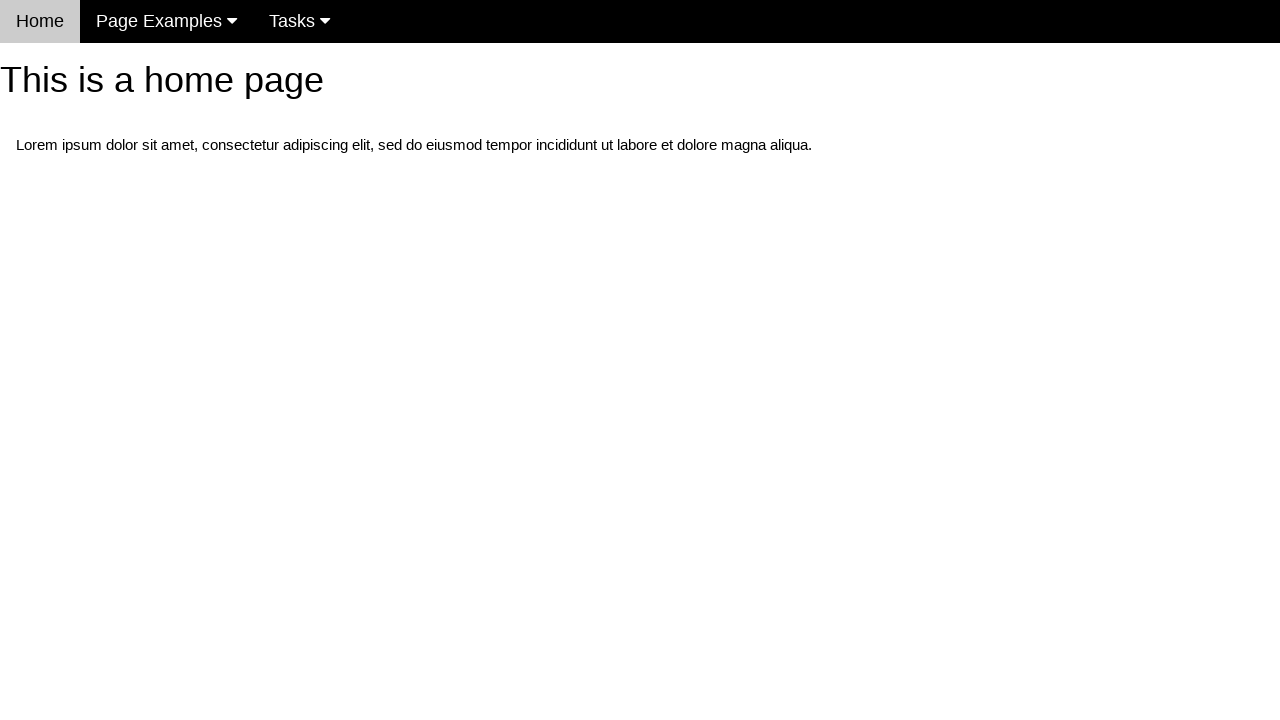

Verified header text matches 'This is a home page'
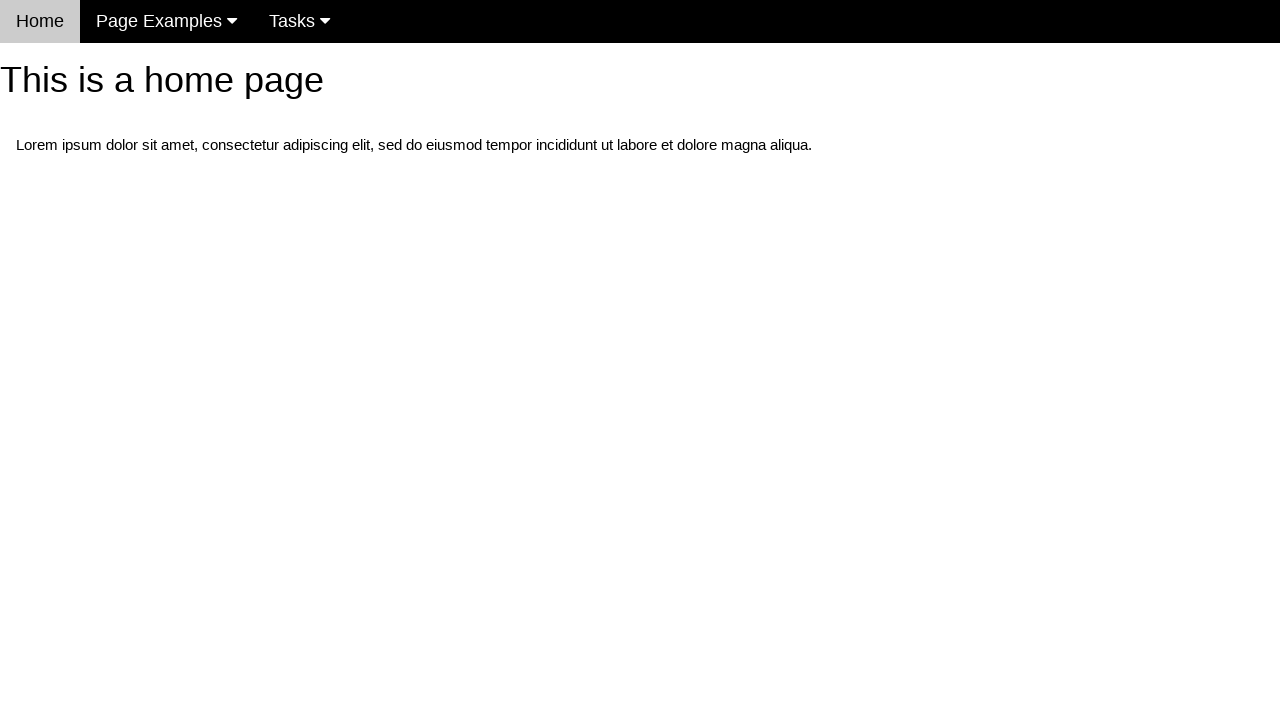

Located first paragraph element
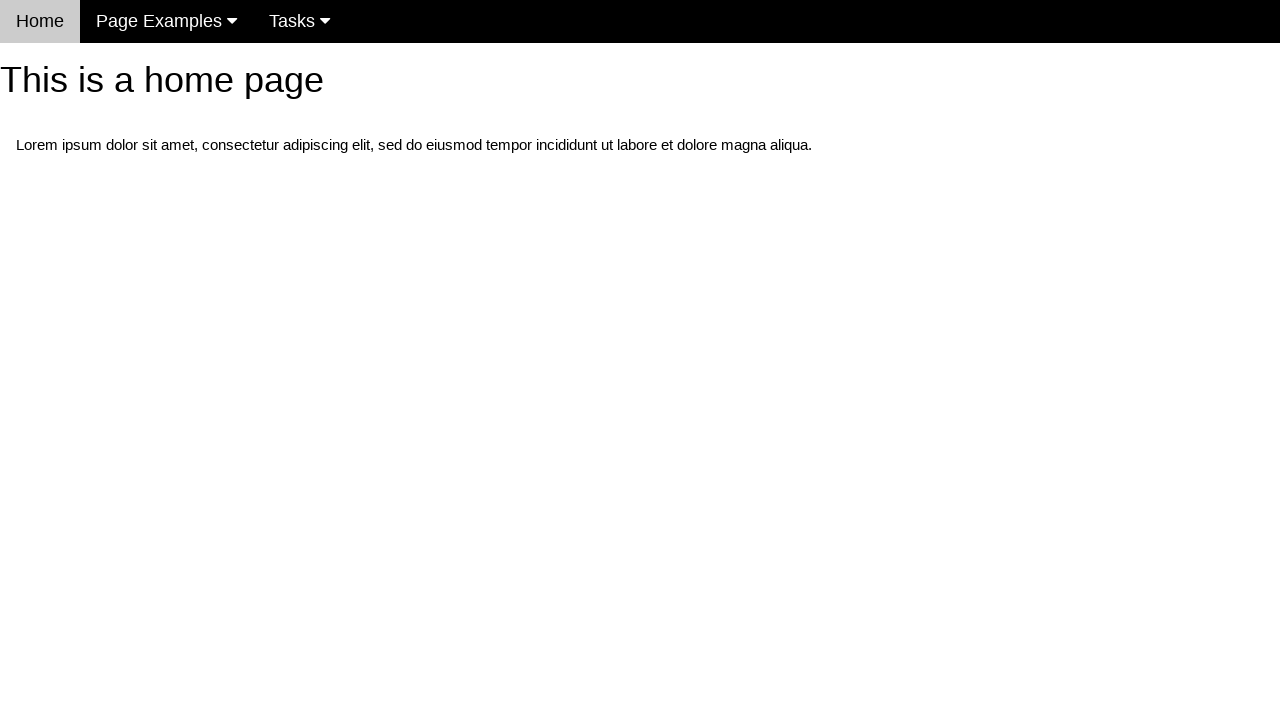

Verified description text matches expected Lorem ipsum content
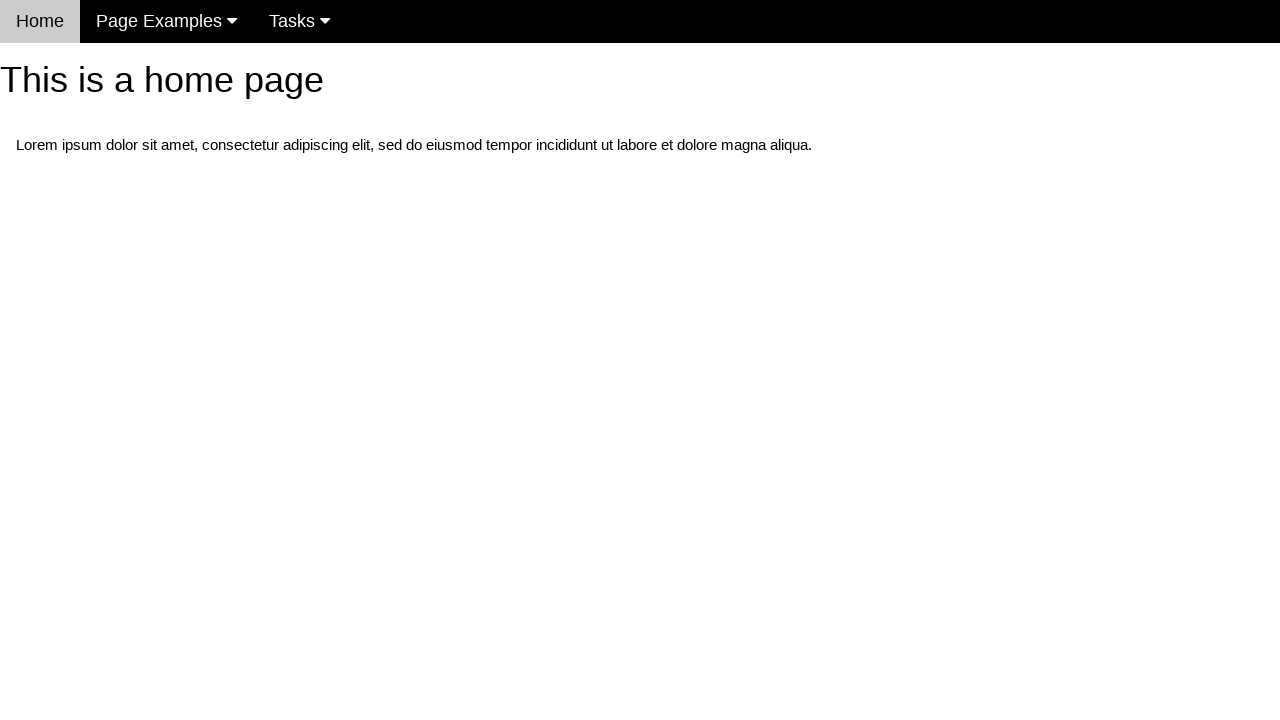

Located navigation menu element with class 'w3-navbar'
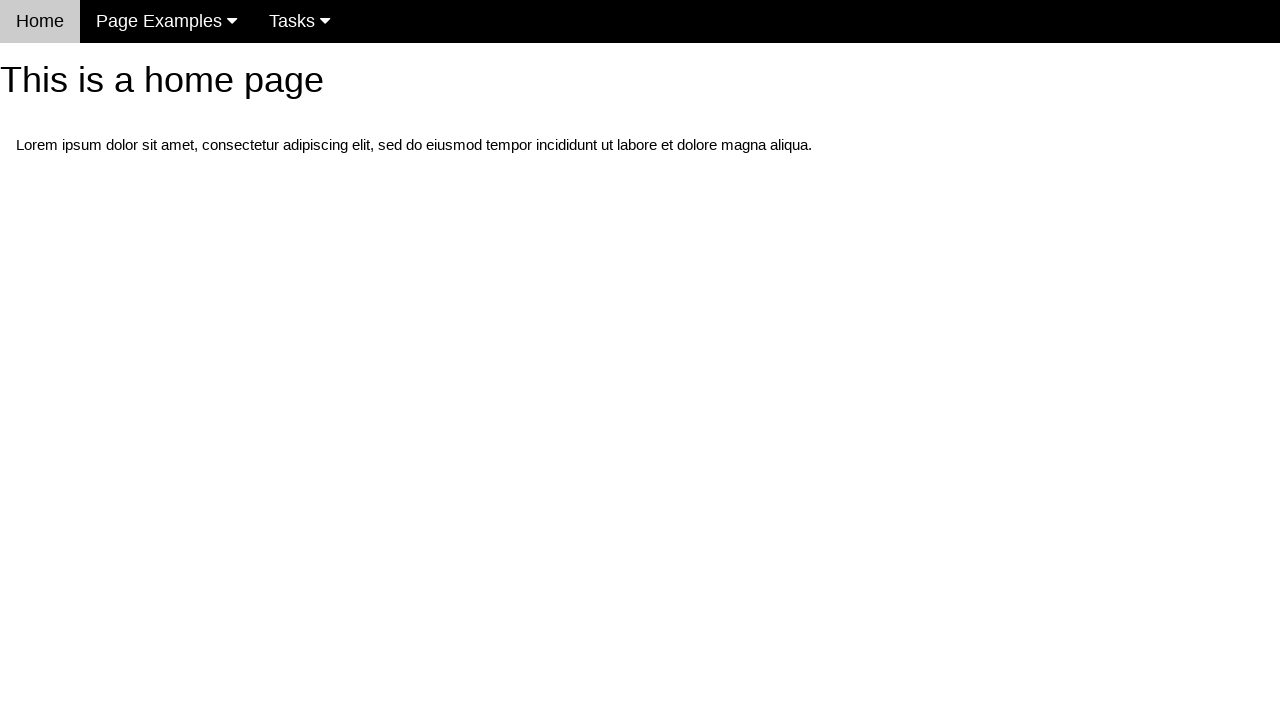

Verified navigation menu is visible
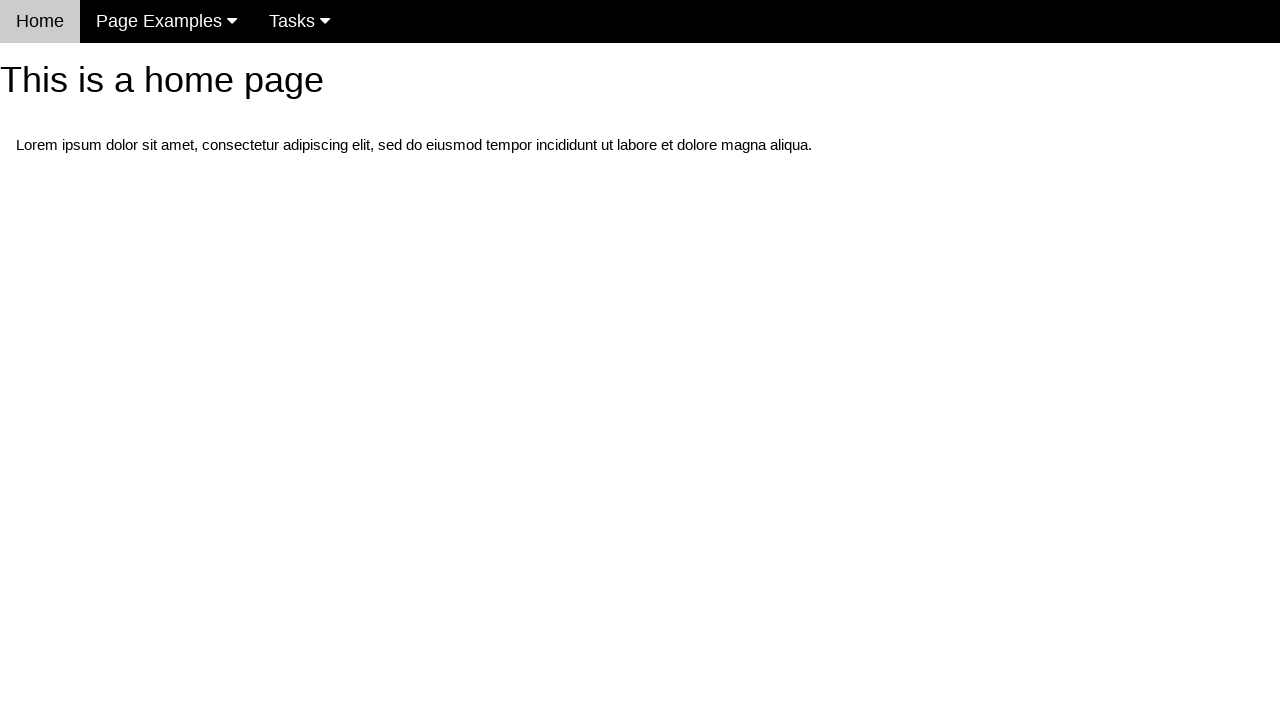

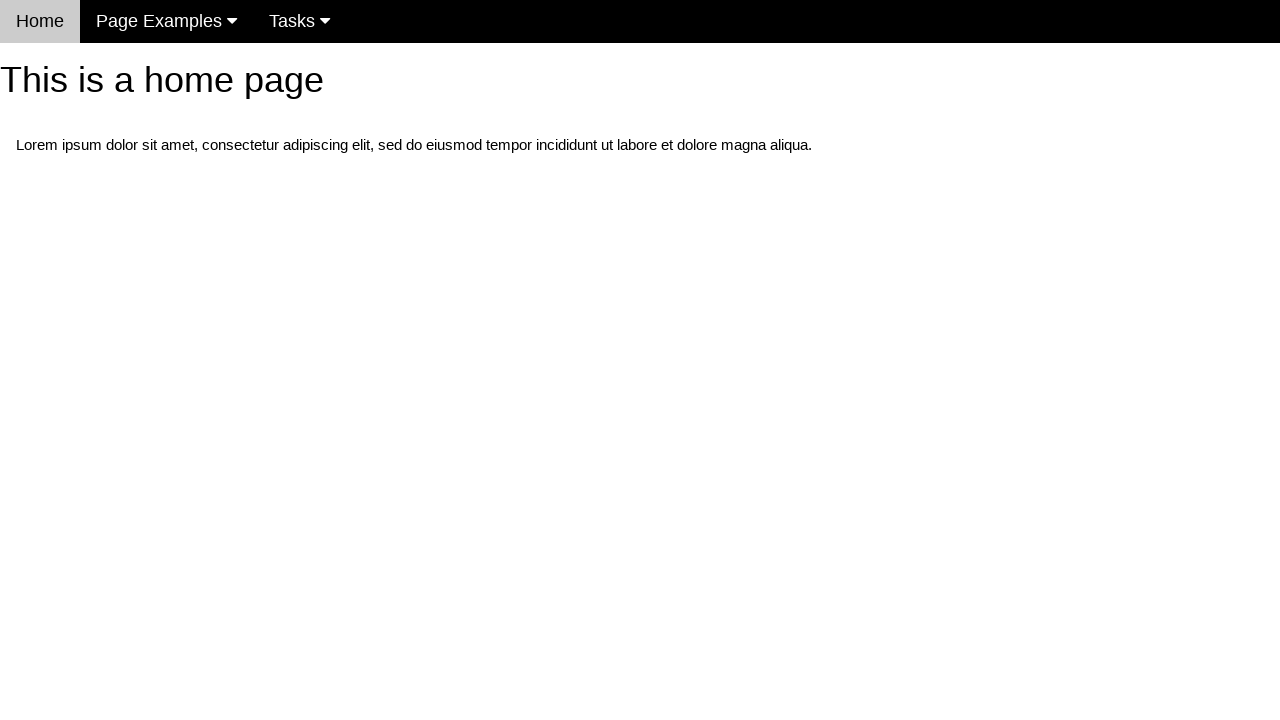